Navigates to a student portal page, enters a student name in a dialog box, and clicks OK to submit the name entry.

Starting URL: https://live.monetanalytics.com/stu_proc/student.html#

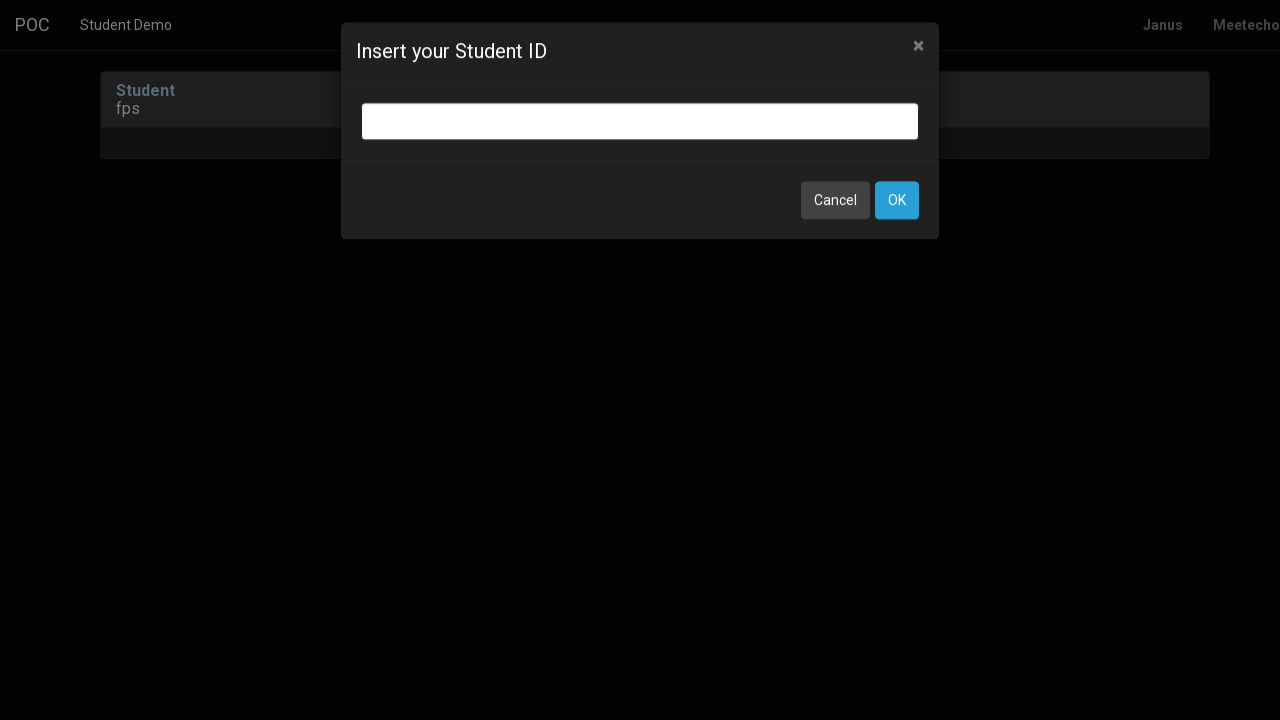

Waited for student name input field in dialog to appear
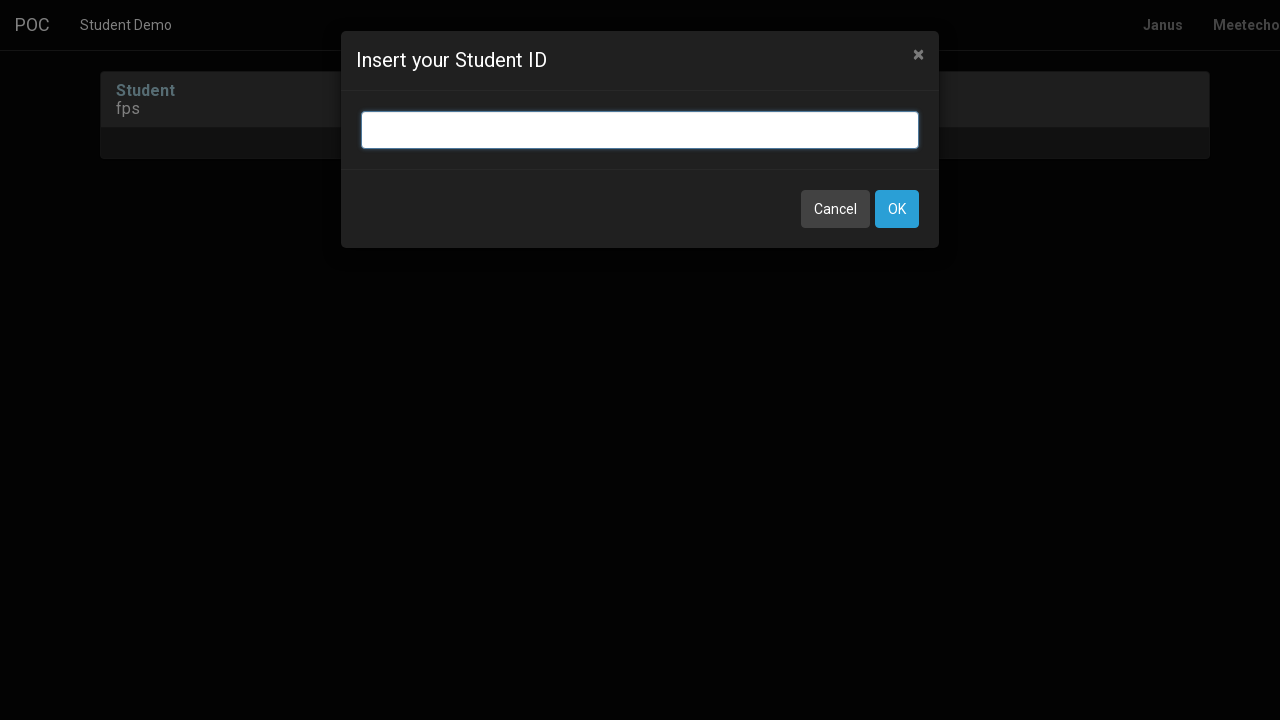

Entered 'Student-5' in the student name field on input.bootbox-input.bootbox-input-text.form-control
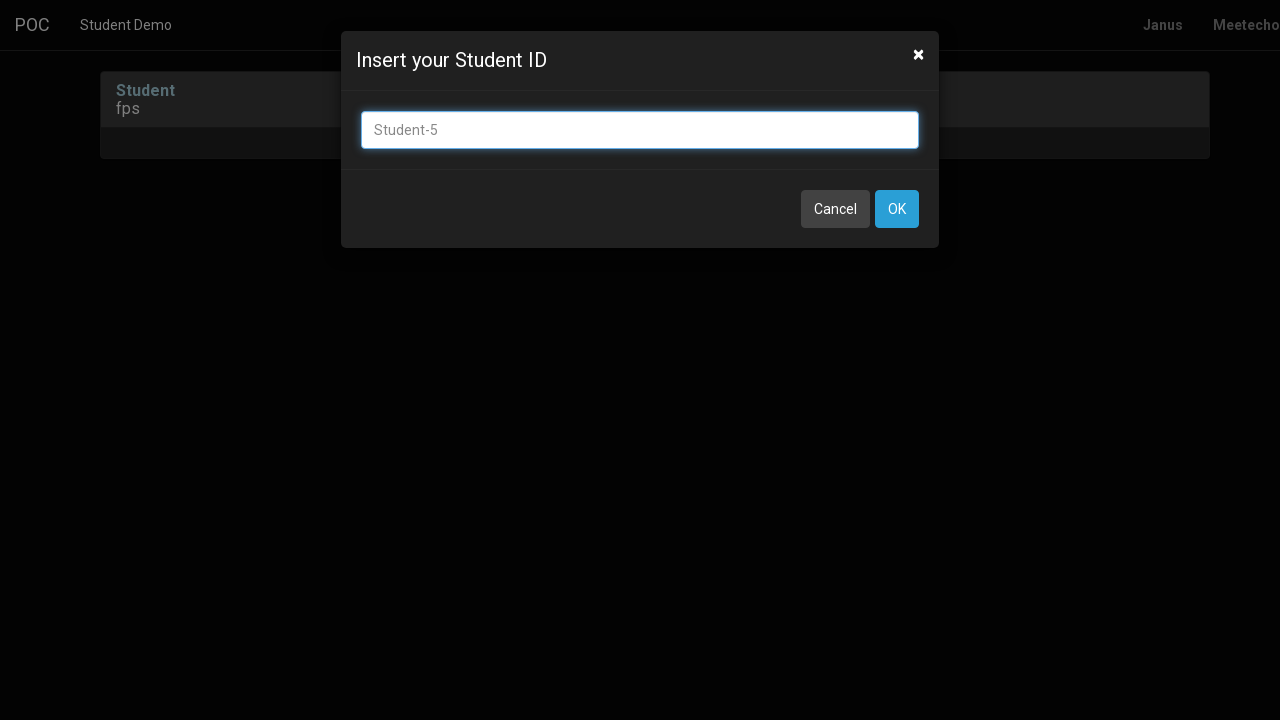

Clicked OK button to submit student name at (897, 209) on button:has-text('OK')
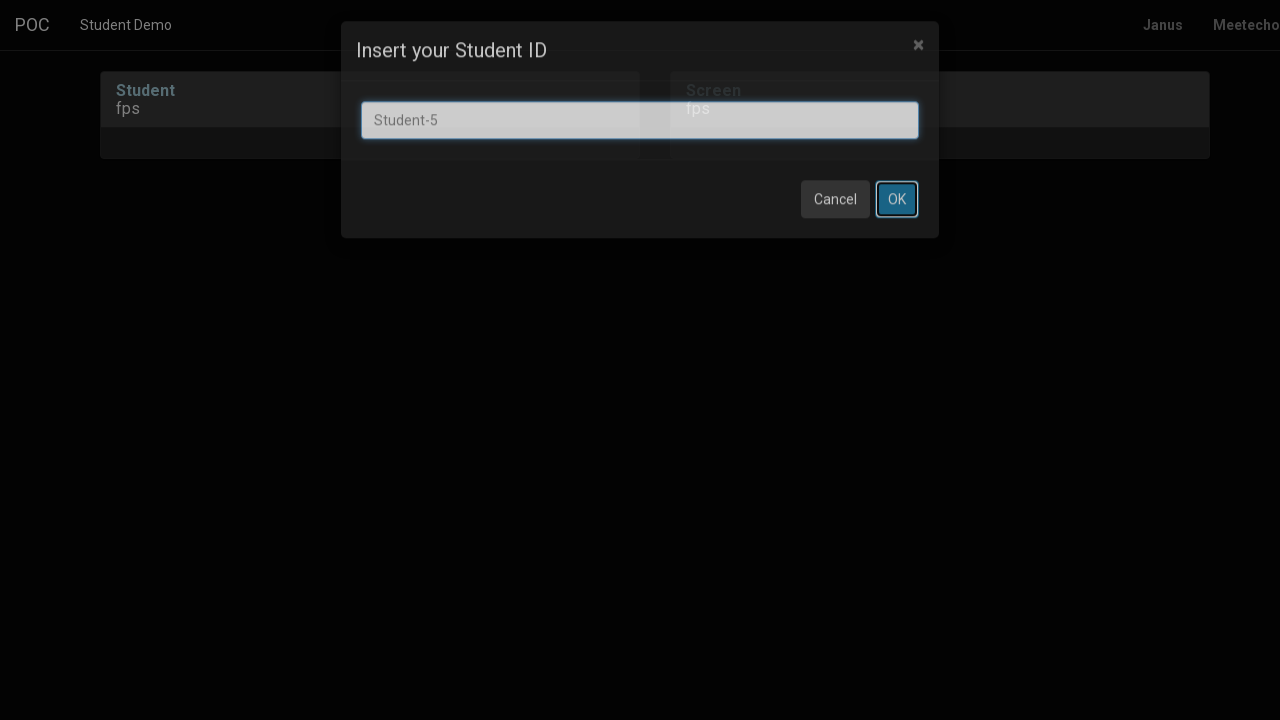

Waited 3 seconds for page to process
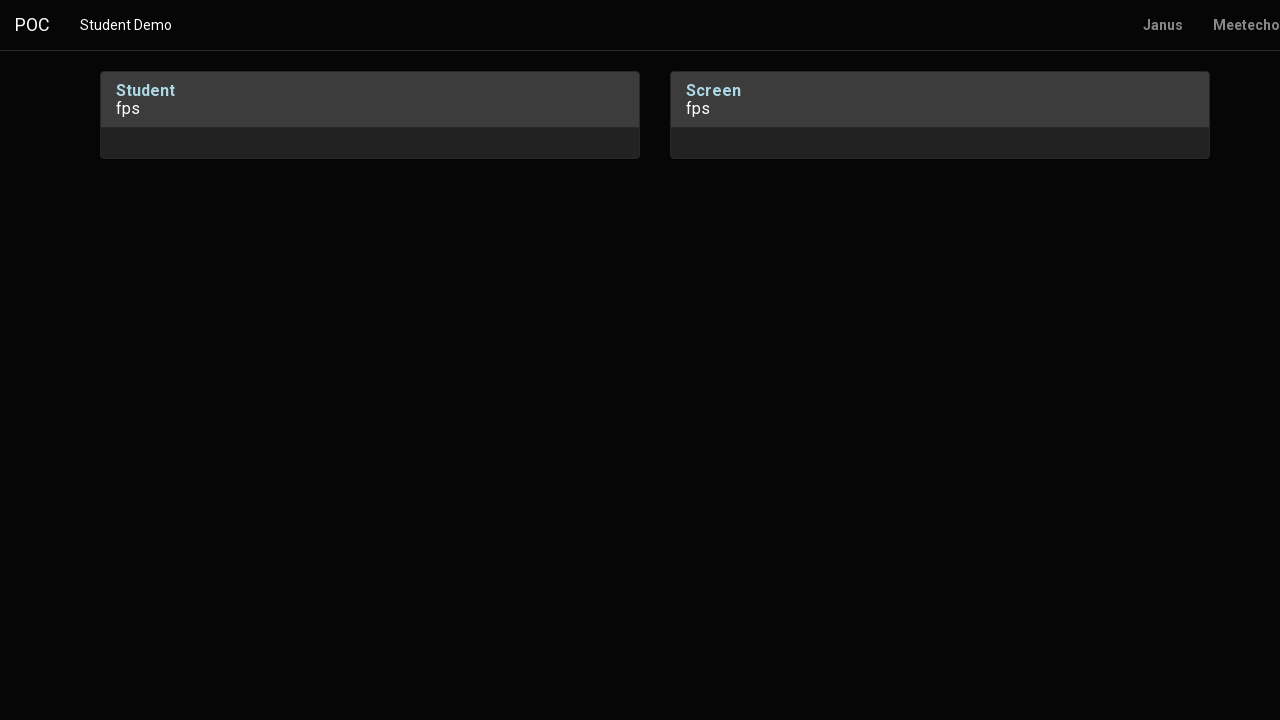

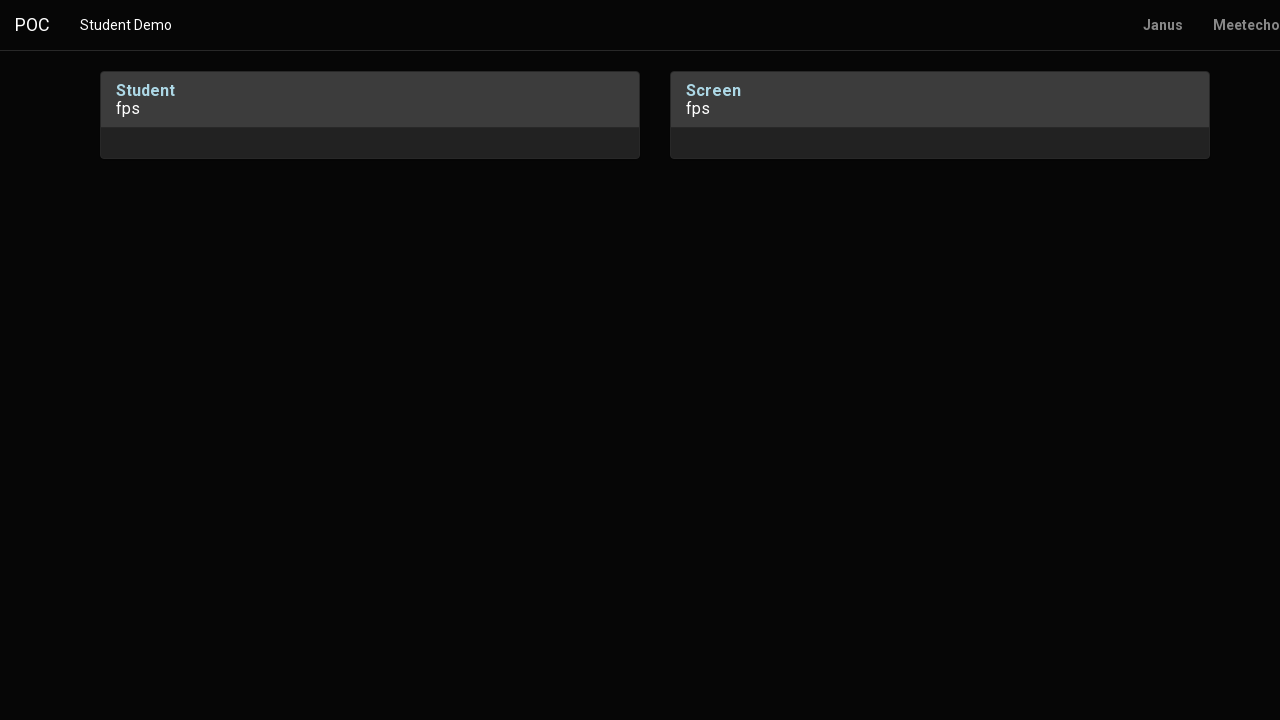